Tests invalid login functionality by entering incorrect credentials and verifying the error message is displayed

Starting URL: https://www.saucedemo.com/

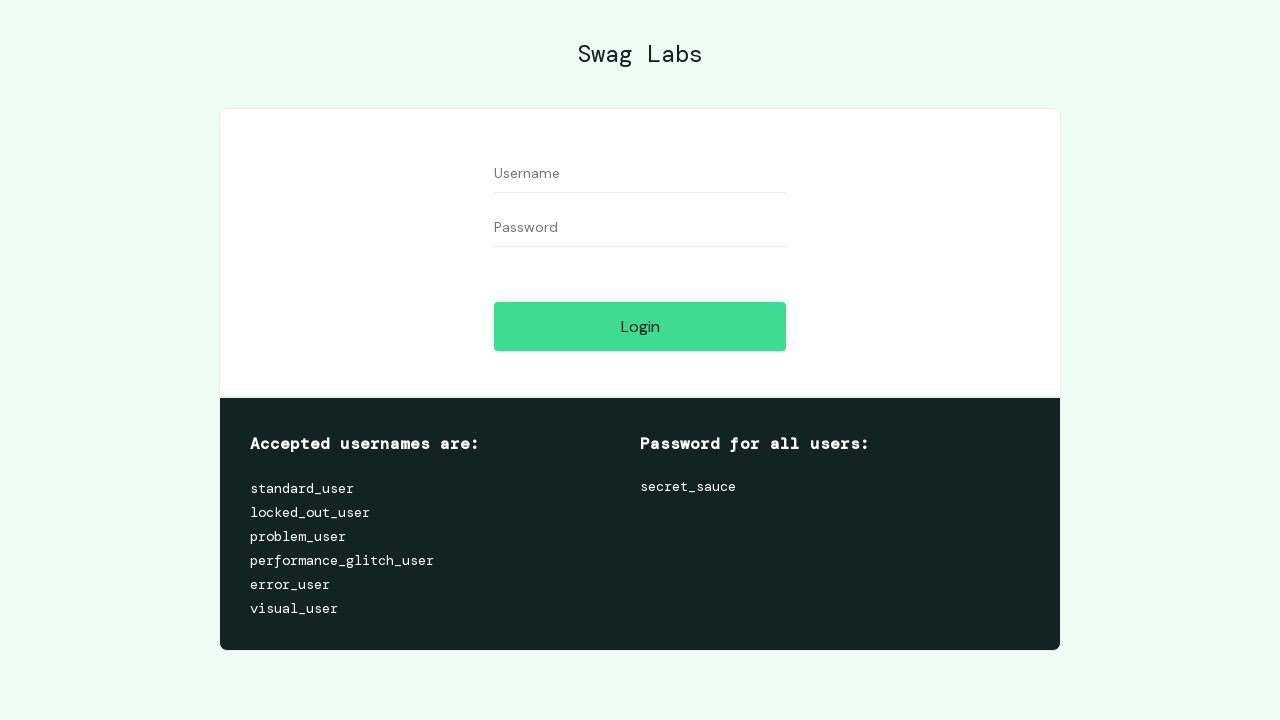

Filled username field with invalid credentials 'DILBER' on input[name='user-name']
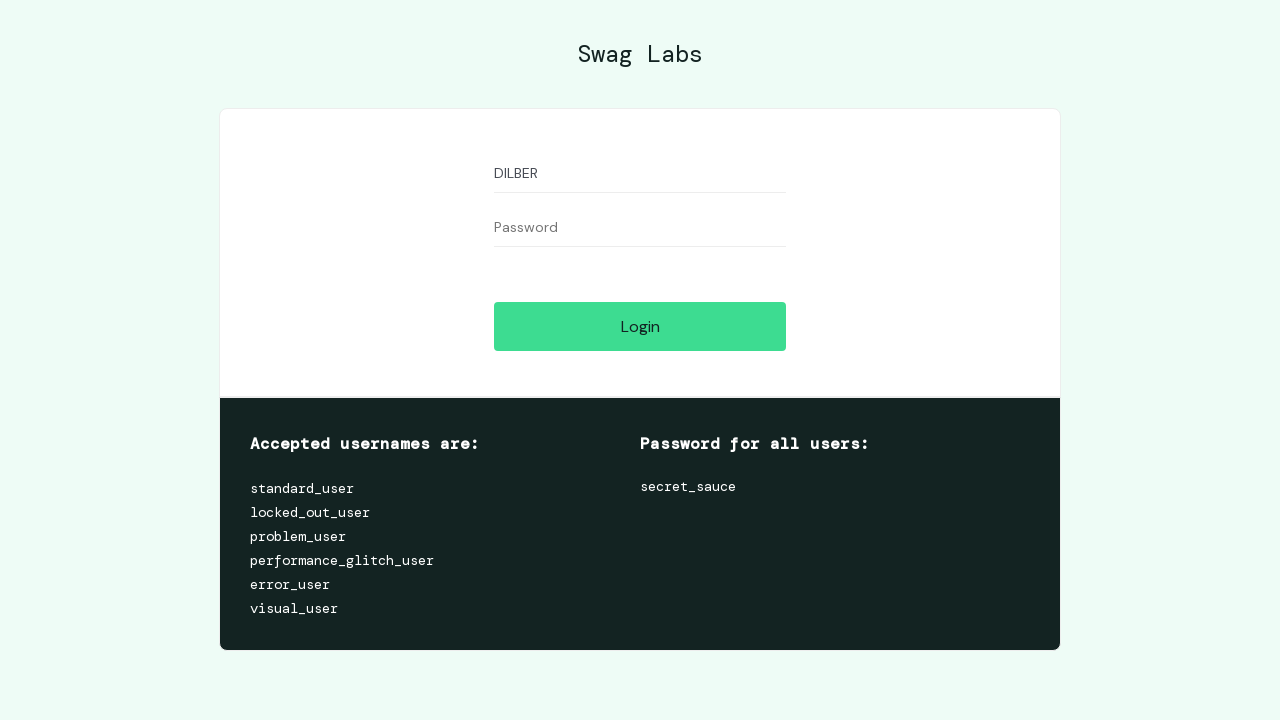

Filled password field with invalid credentials 'dilber' on input[name='password']
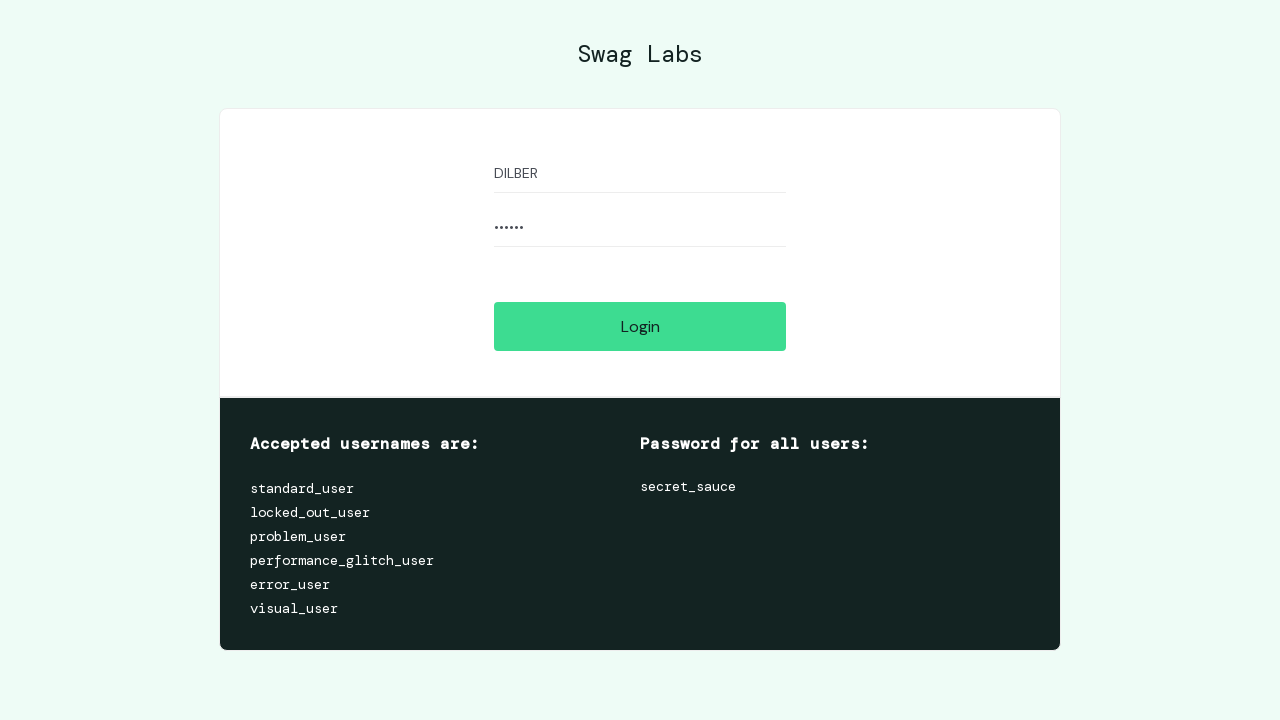

Clicked login button with invalid credentials at (640, 326) on input[name='login-button']
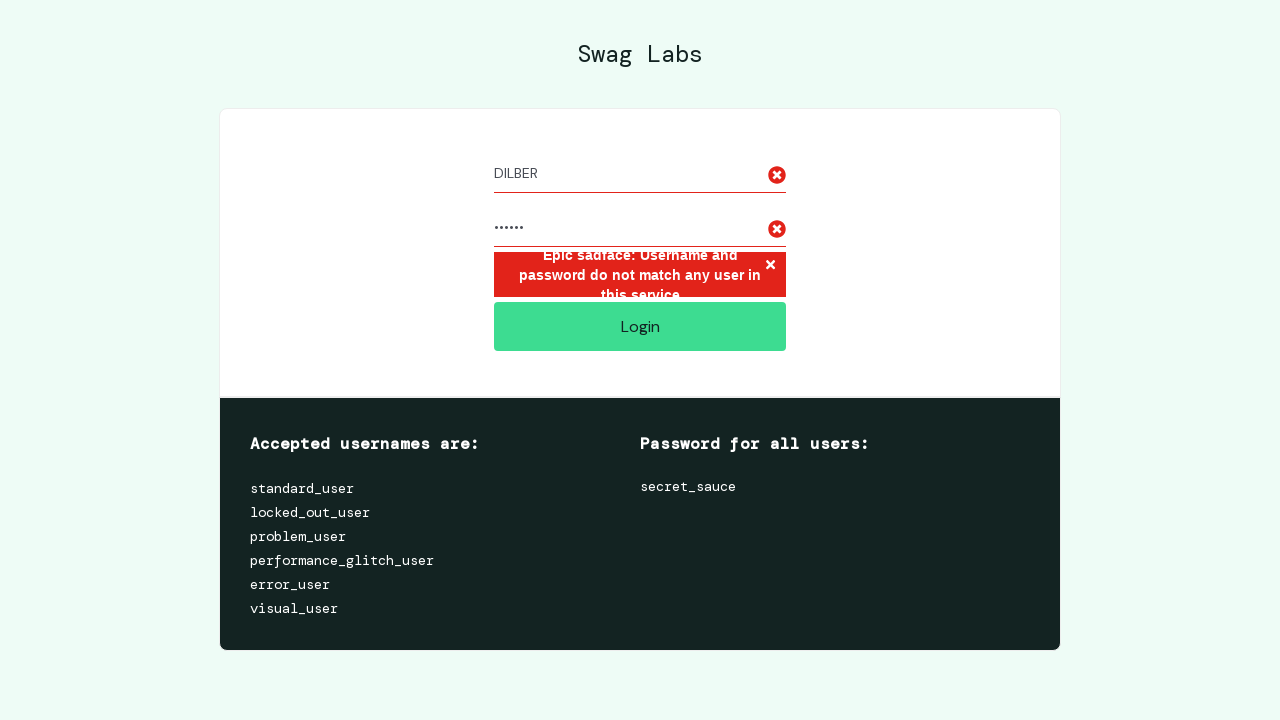

Error message element became visible
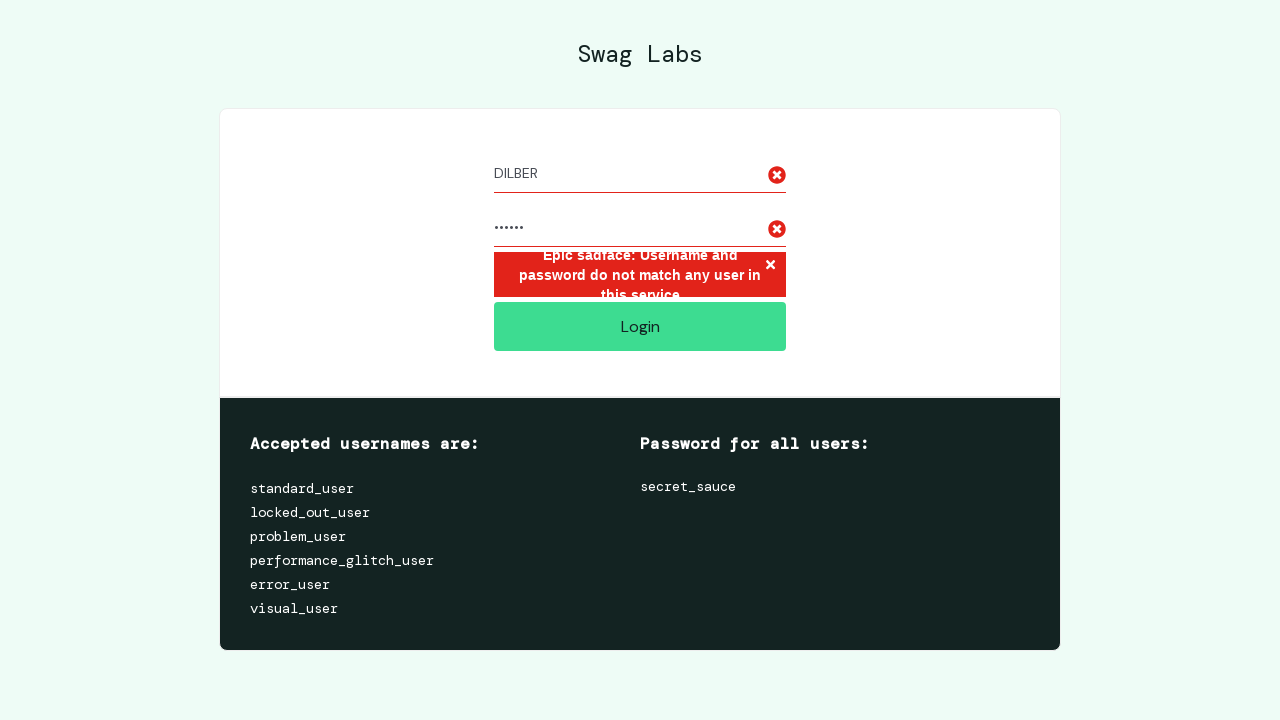

Verified error message displays correct text: 'Epic sadface: Username and password do not match any user in this service'
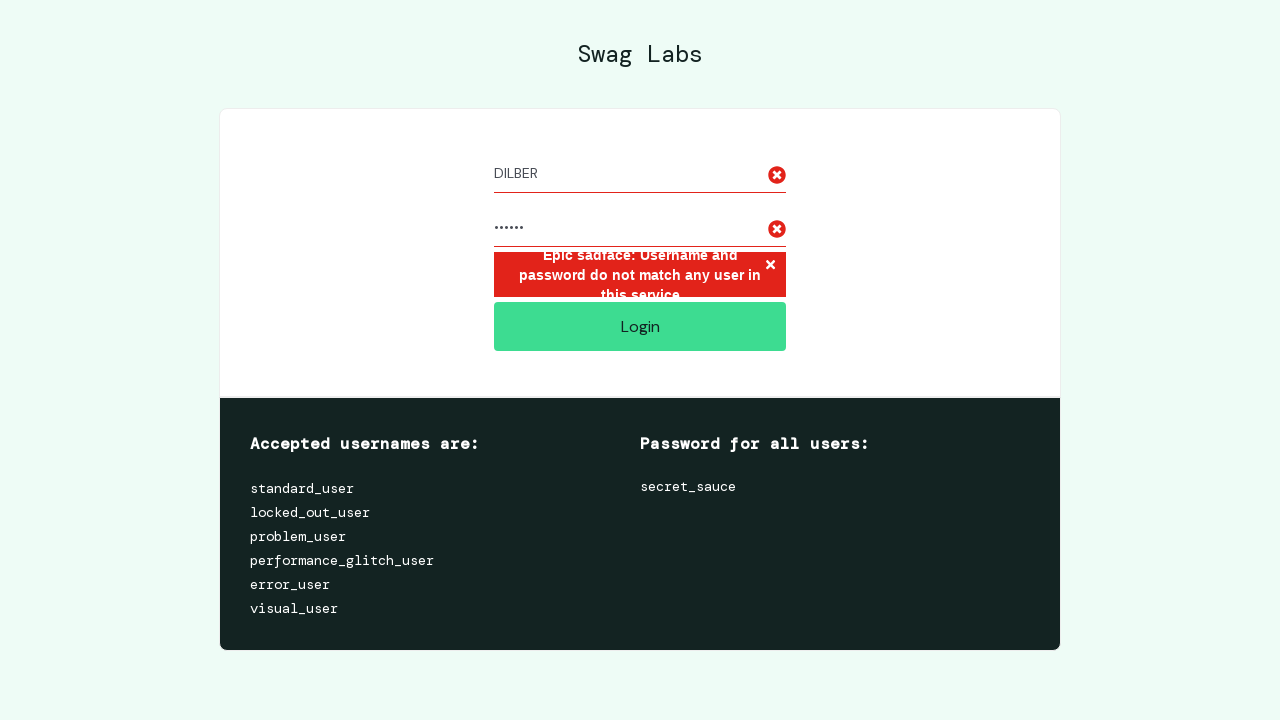

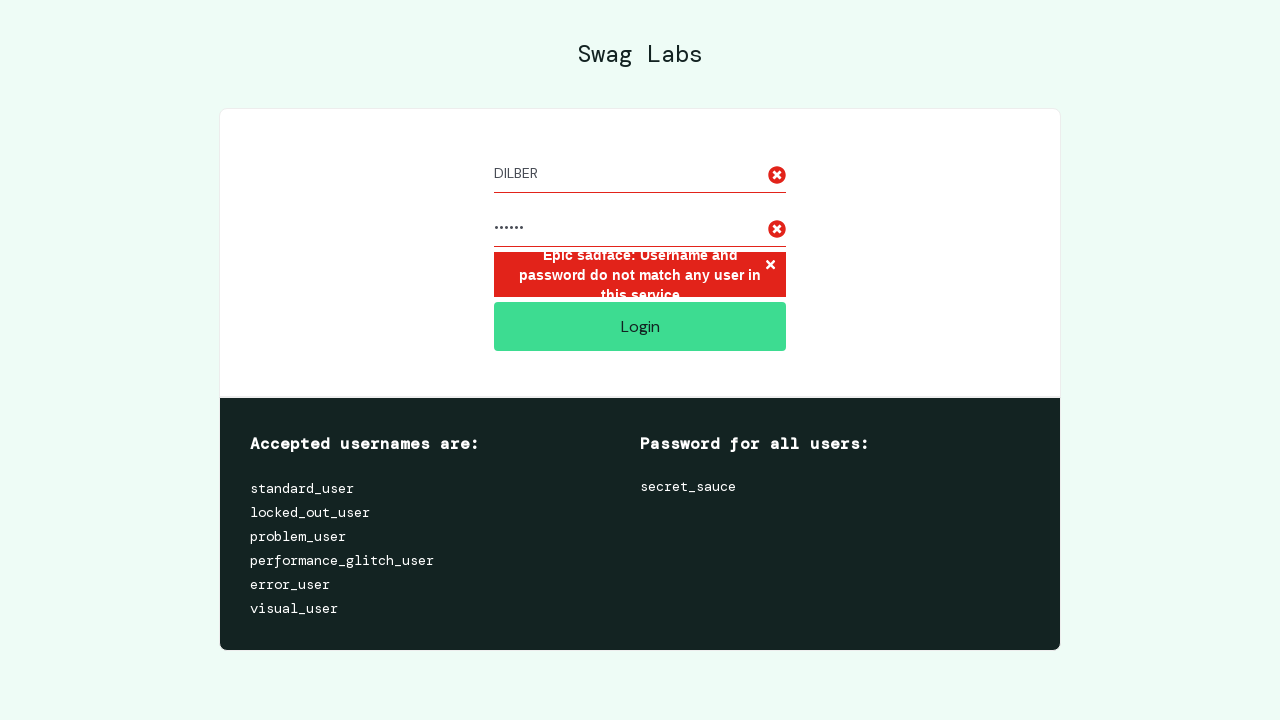